Tests the "Plan Your Trip" contact form on Medanta's website by filling in name, mobile number, and email fields, submitting the form, and verifying the success message appears.

Starting URL: https://www.medanta.org/plan-your-trip

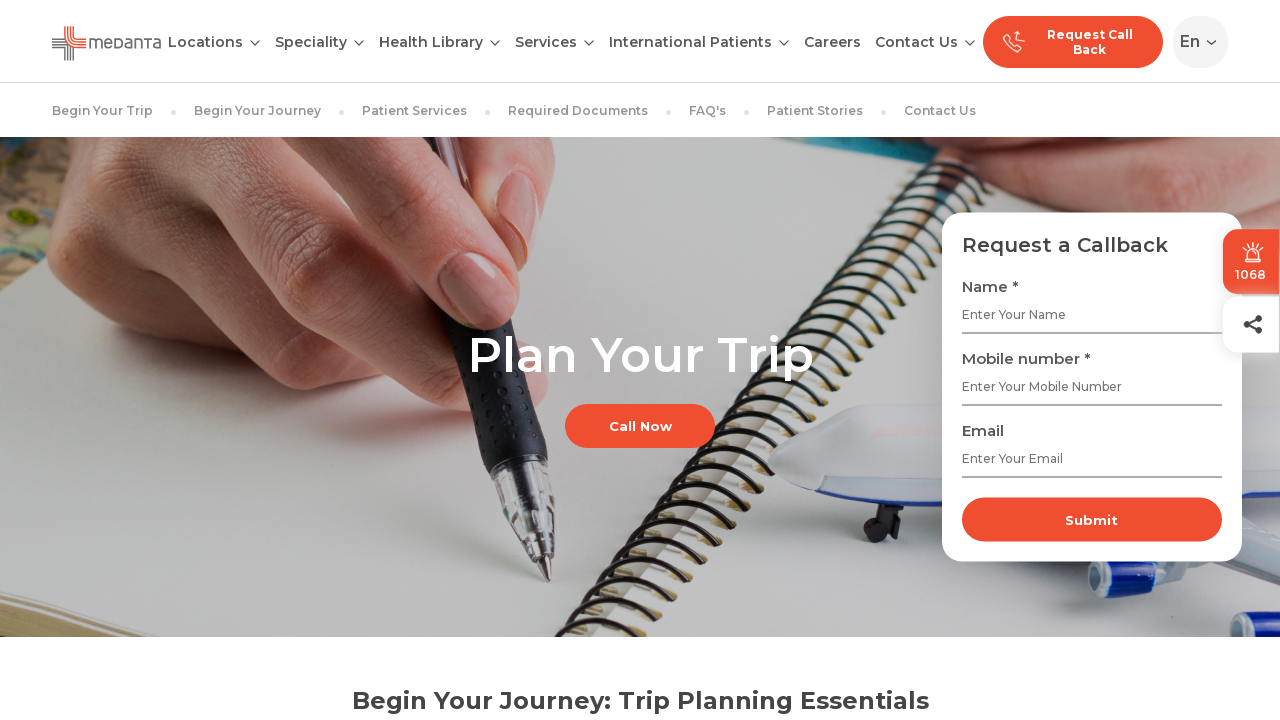

Filled name field with 'Michael Johnson' on (//input[@type='text' and @placeholder='Enter Your Name'])[3]
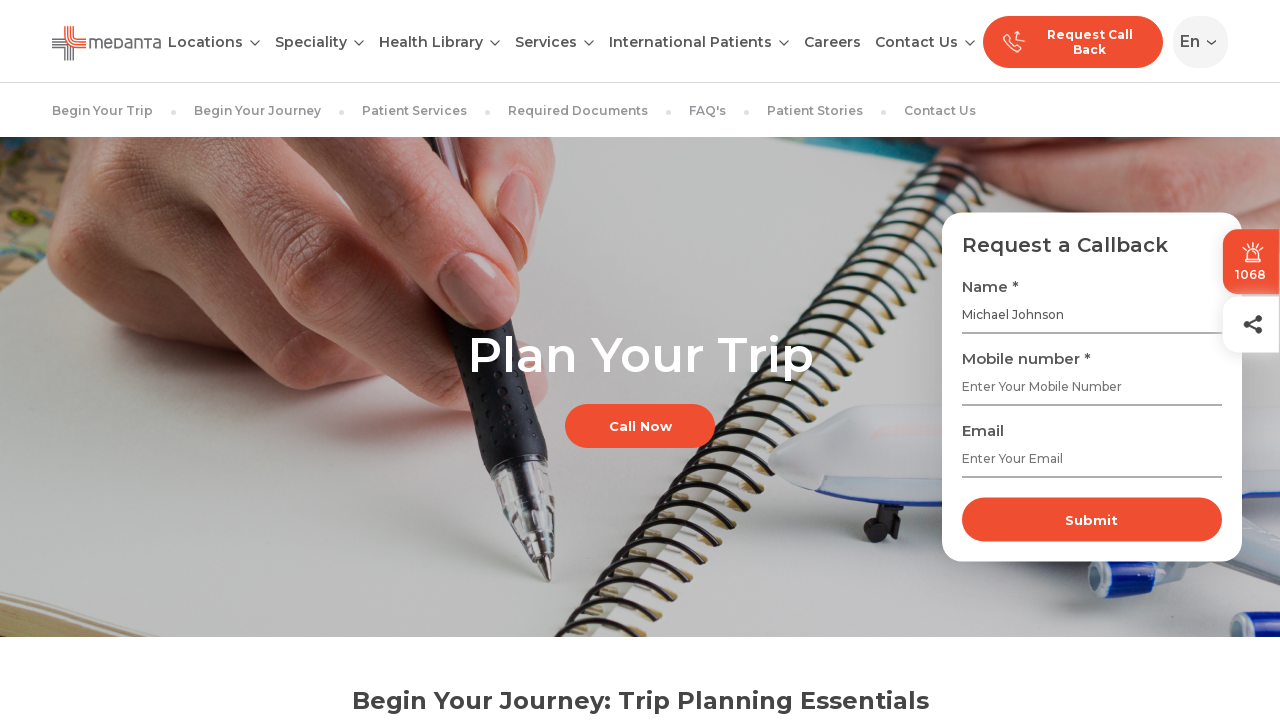

Filled mobile number field with '9182736450' on (//input[@type='number' and @placeholder='Enter Your Mobile Number'])[2]
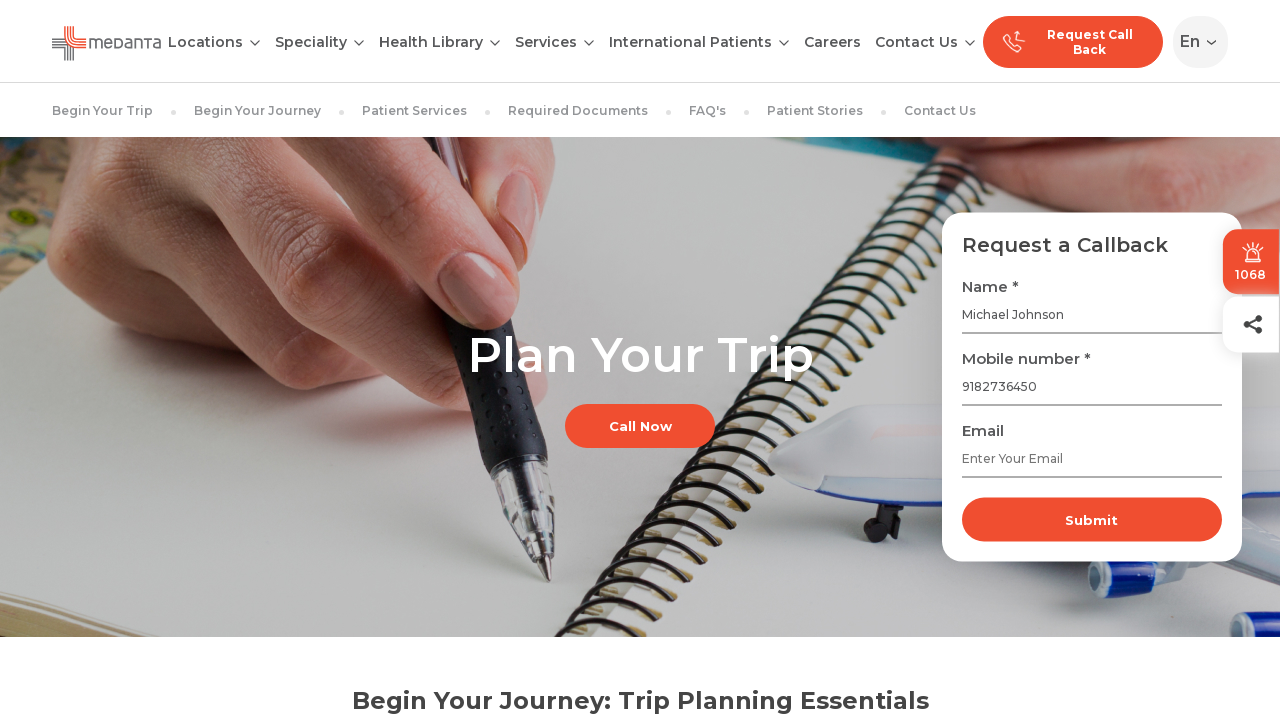

Filled email field with 'michael.johnson.test@example.com' on (//input[@type='email' and @placeholder='Enter Your Email'])[2]
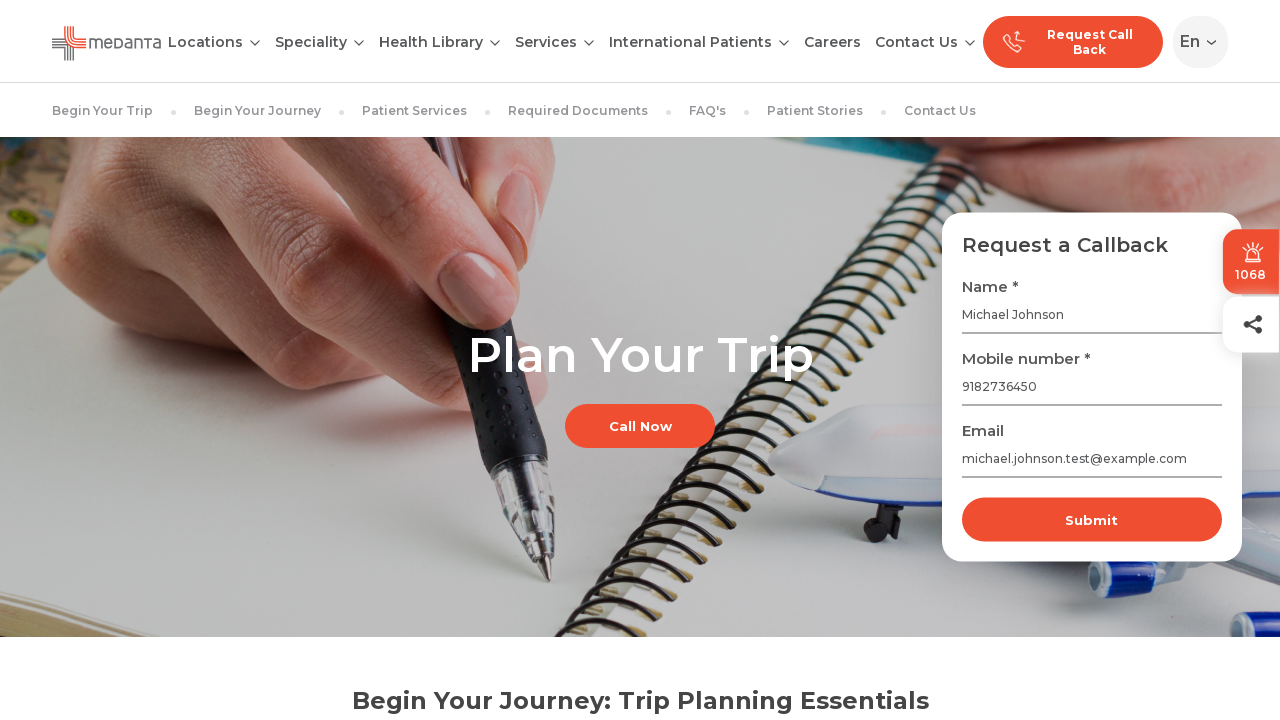

Waited 2 seconds for dynamic validation
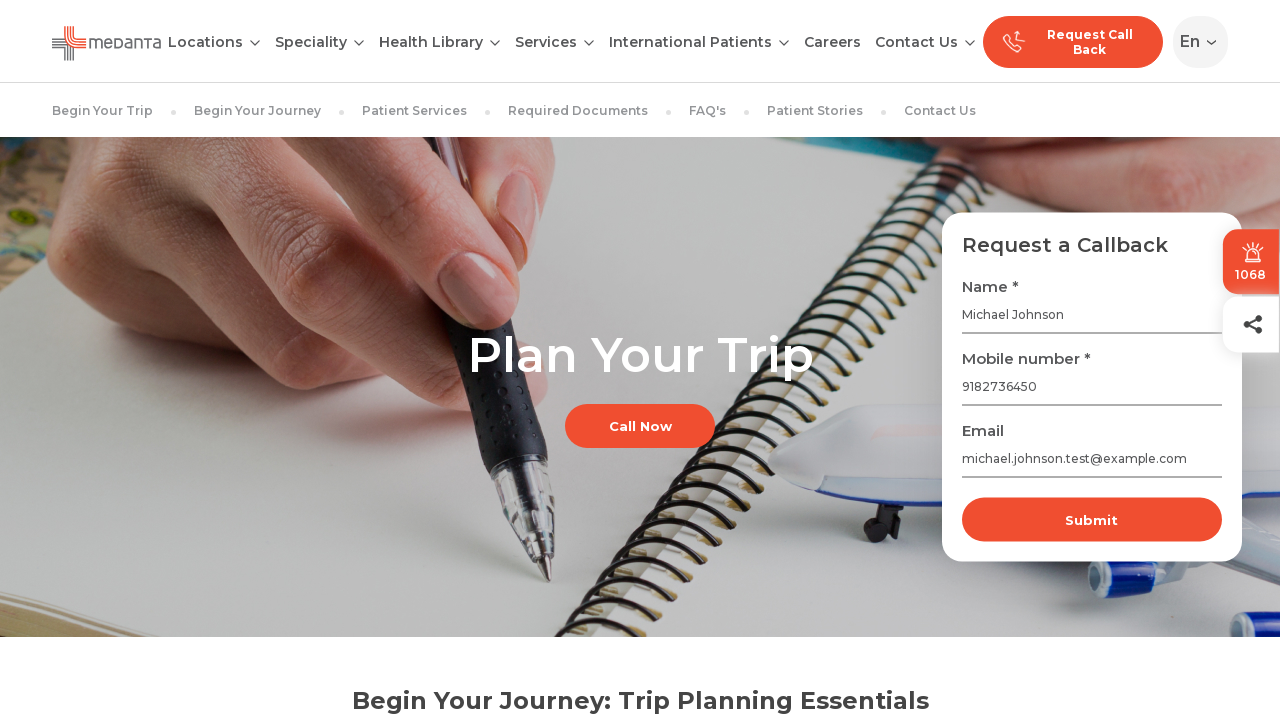

Clicked the submit button on the Plan Your Trip form at (1092, 520) on (//button[@type='submit'])[3]
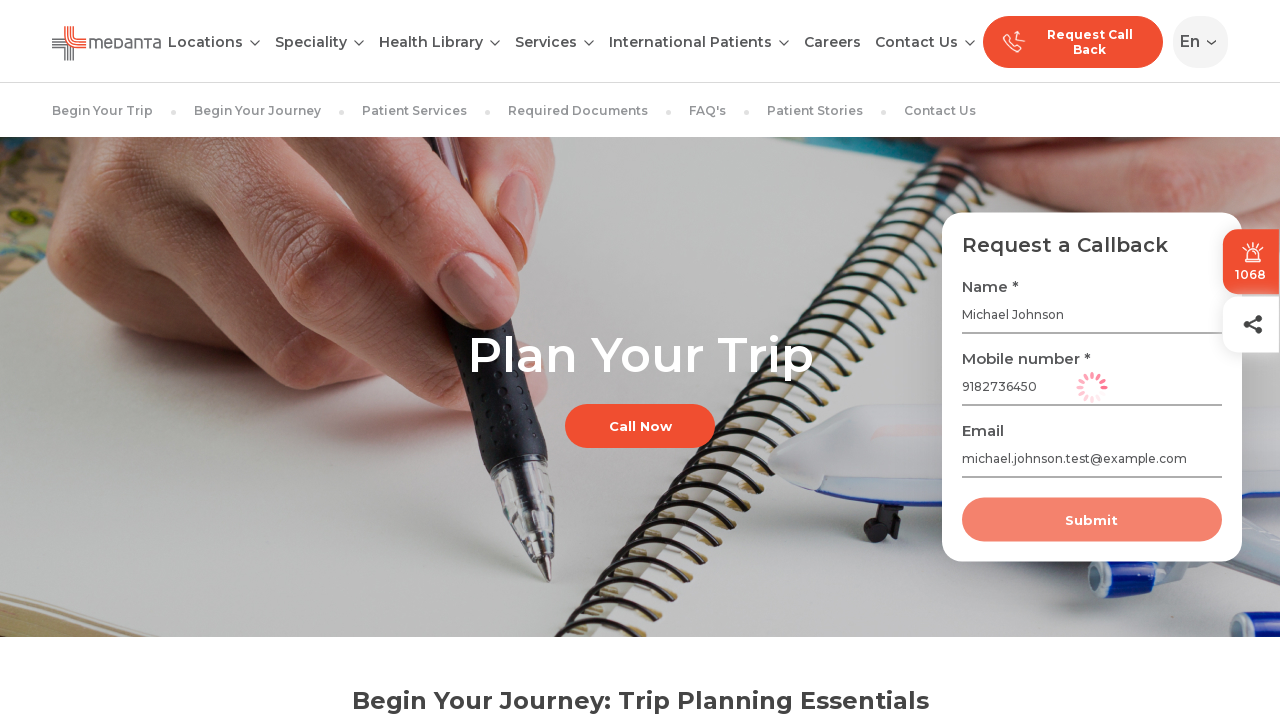

Form submission success message appeared
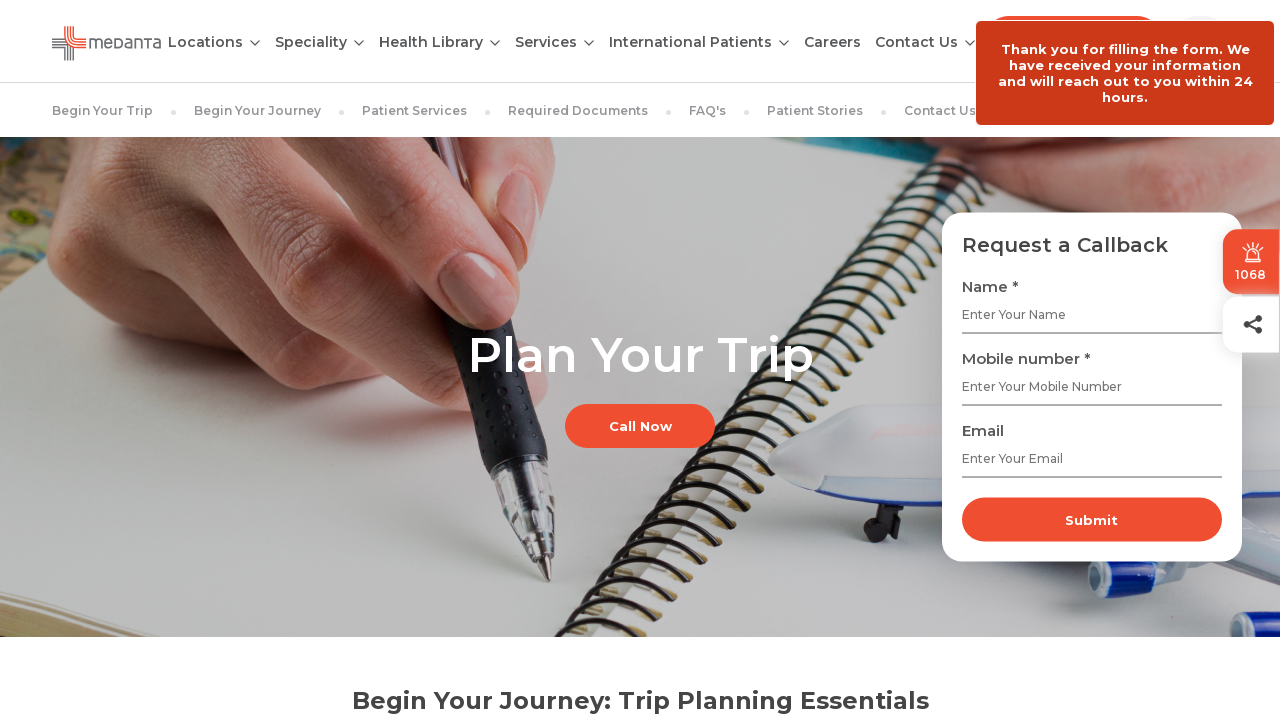

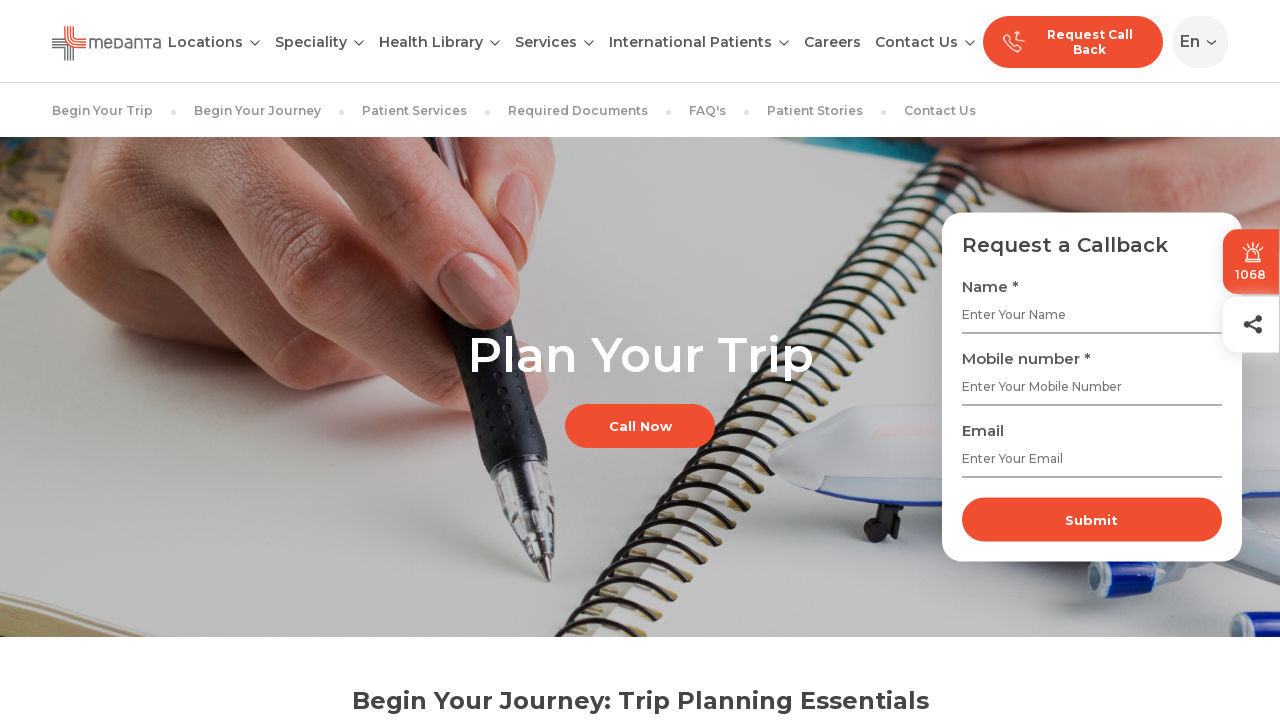